Verifies that the contact name for "Island Trading" company in the HTML table is "Helen Bennett"

Starting URL: https://www.w3schools.com/html/html_tables.asp

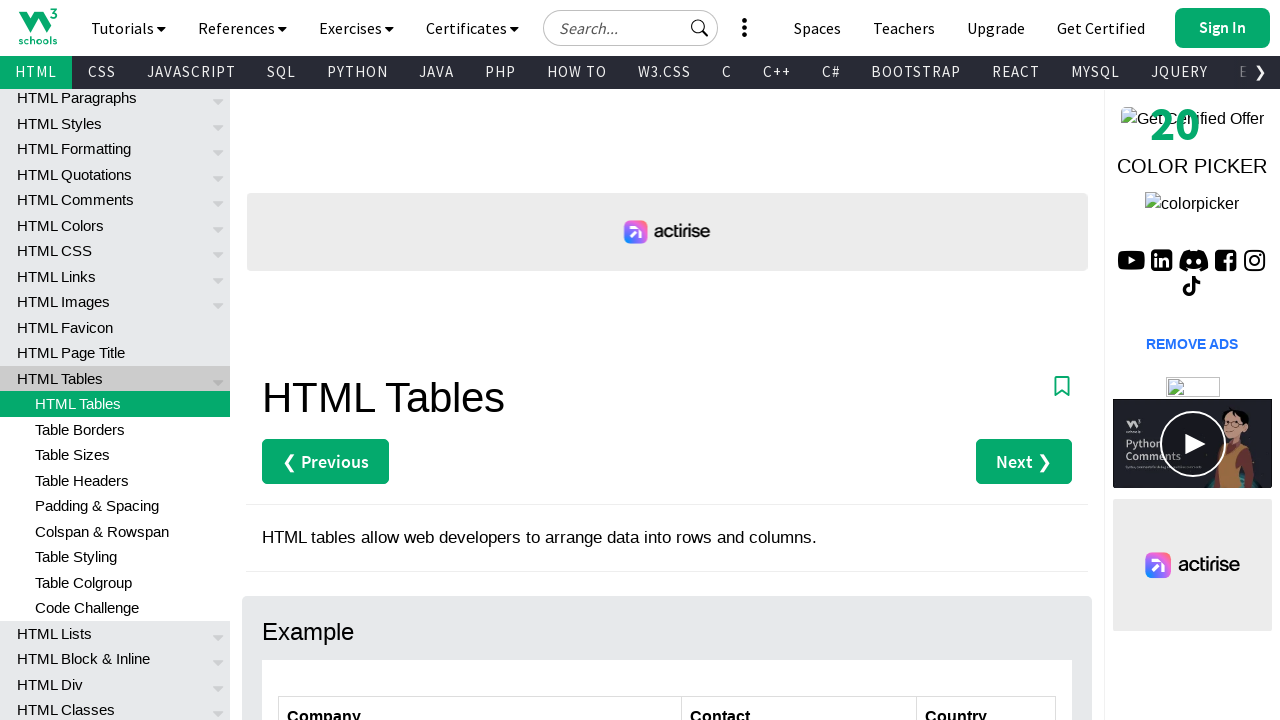

Navigated to W3Schools HTML tables page
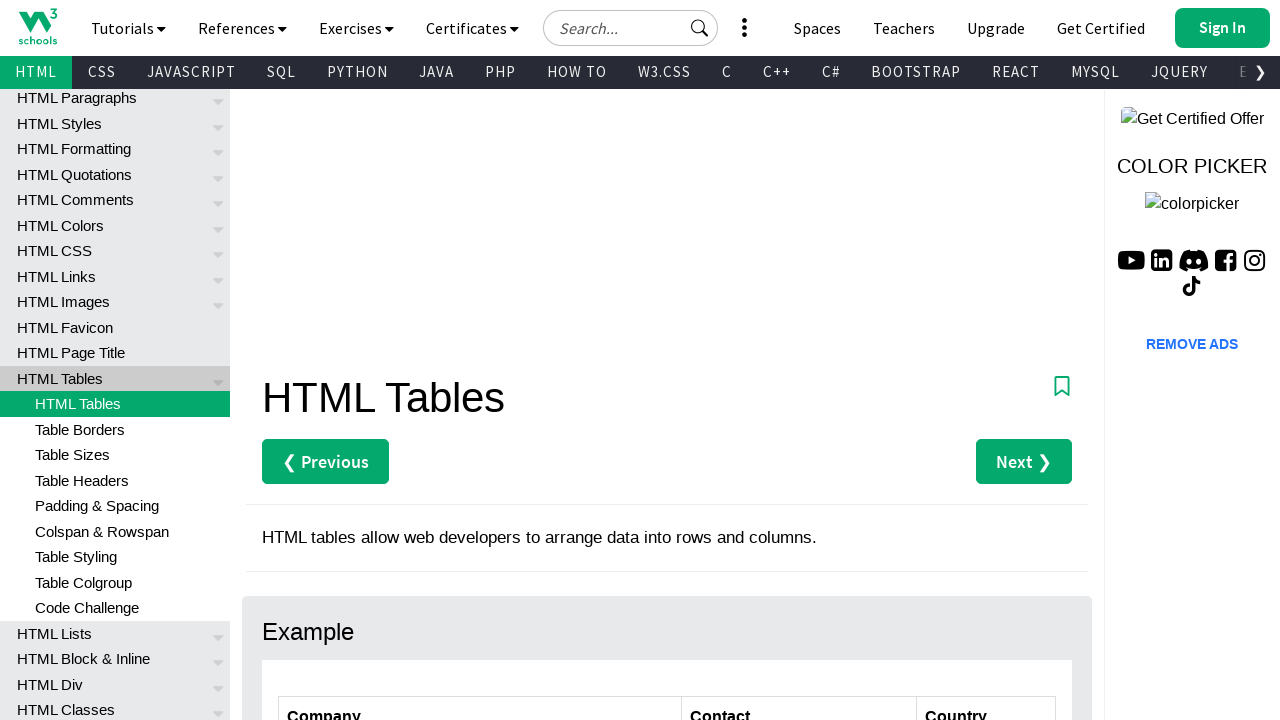

Located contact name element for Island Trading company
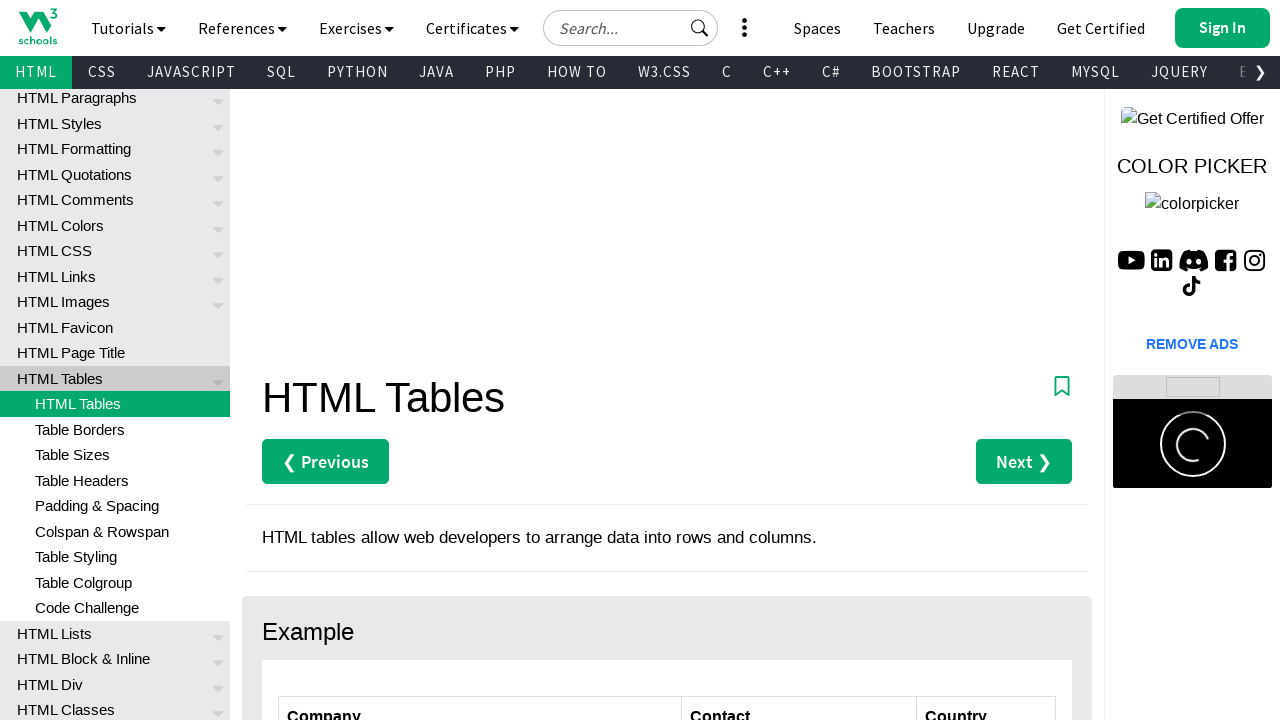

Verified that contact name for Island Trading is Helen Bennett
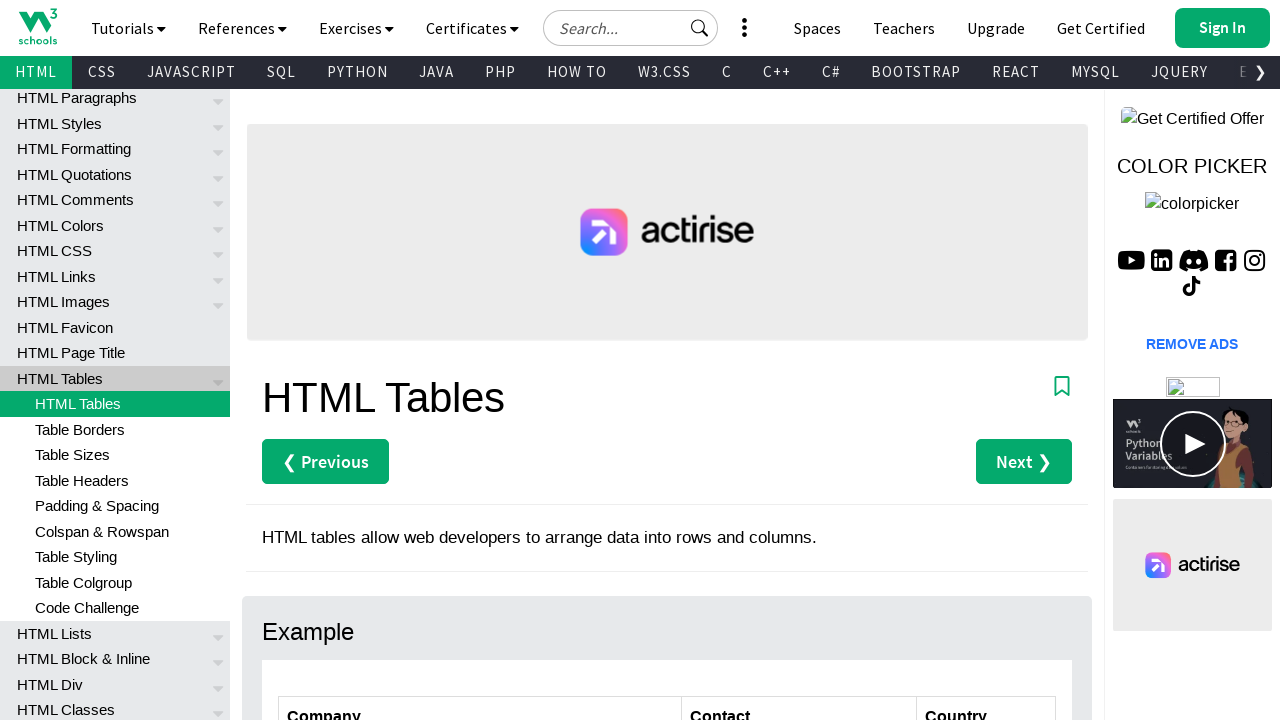

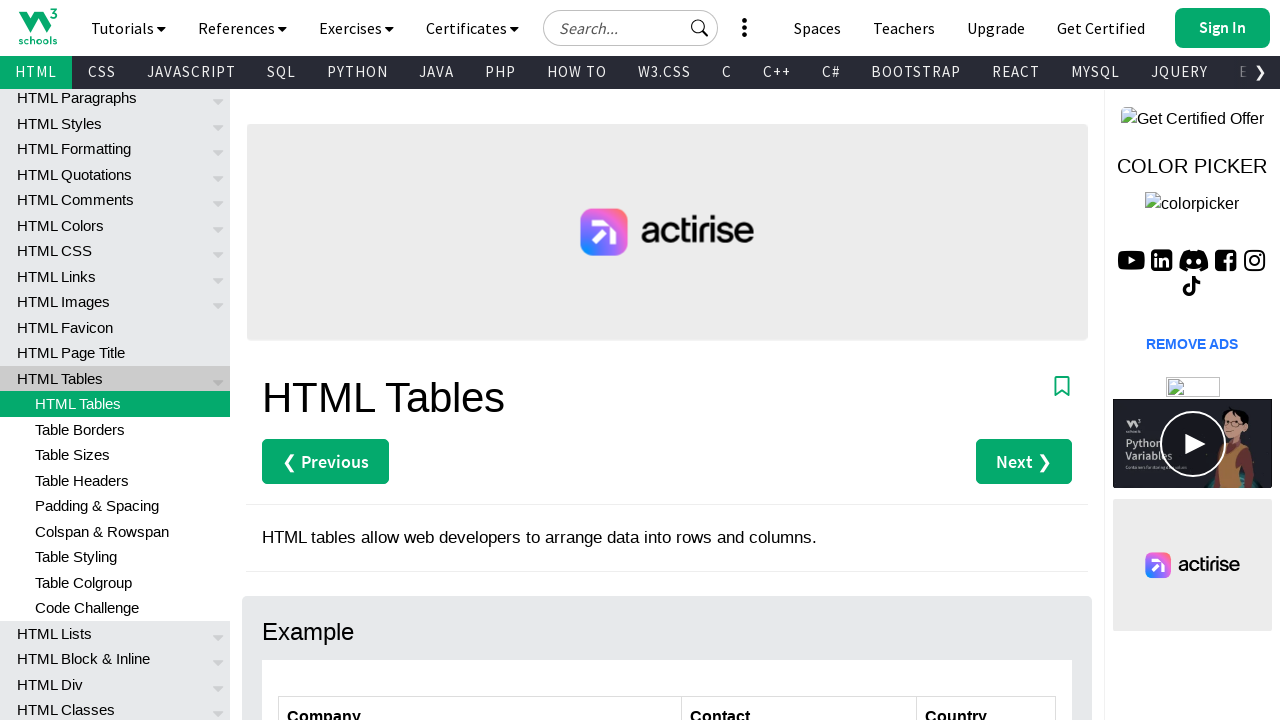